Tests file download functionality by clicking on a download link for a text file

Starting URL: https://the-internet.herokuapp.com/download

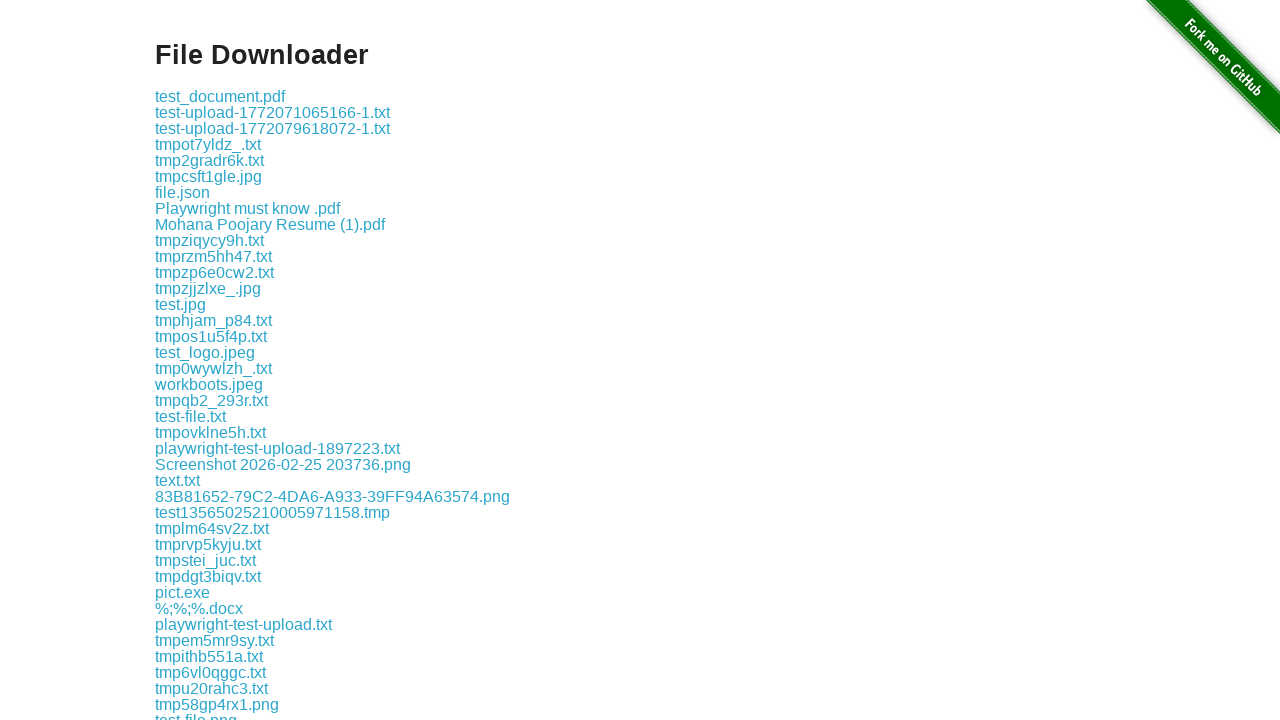

Clicked on bb.txt download link at (174, 360) on xpath=//a[text()='bb.txt']
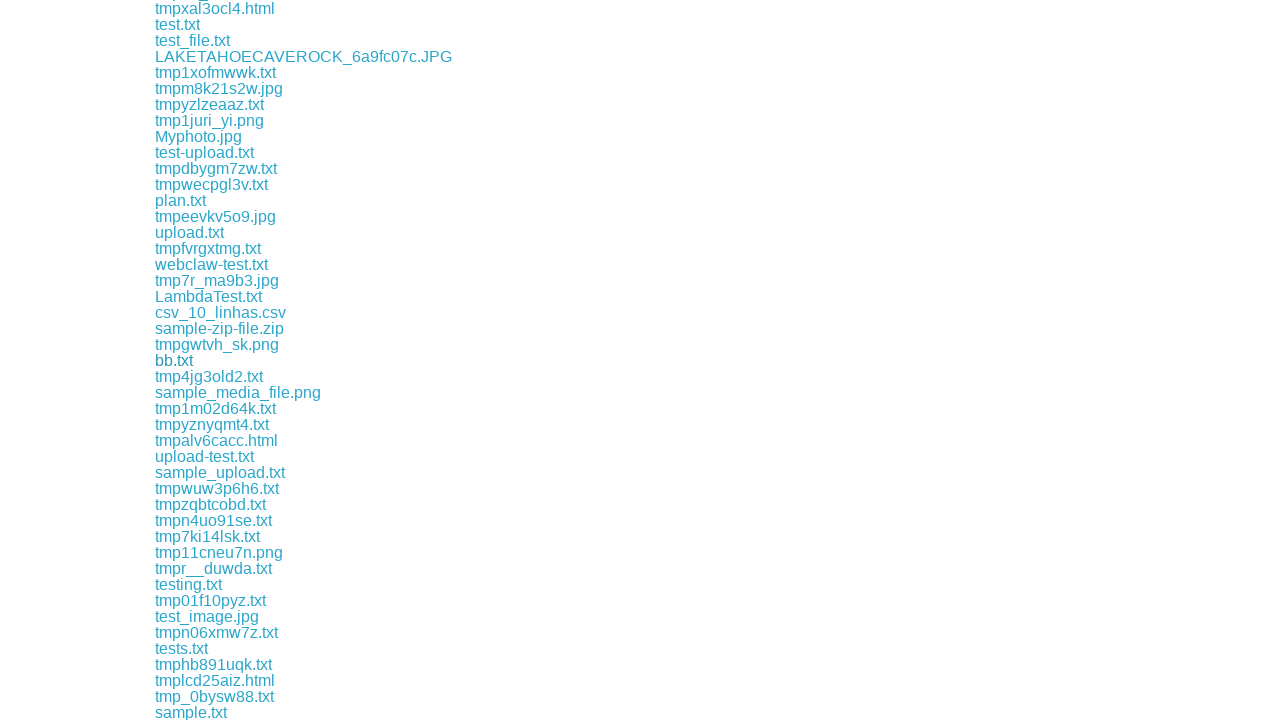

Waited 5 seconds for download to complete
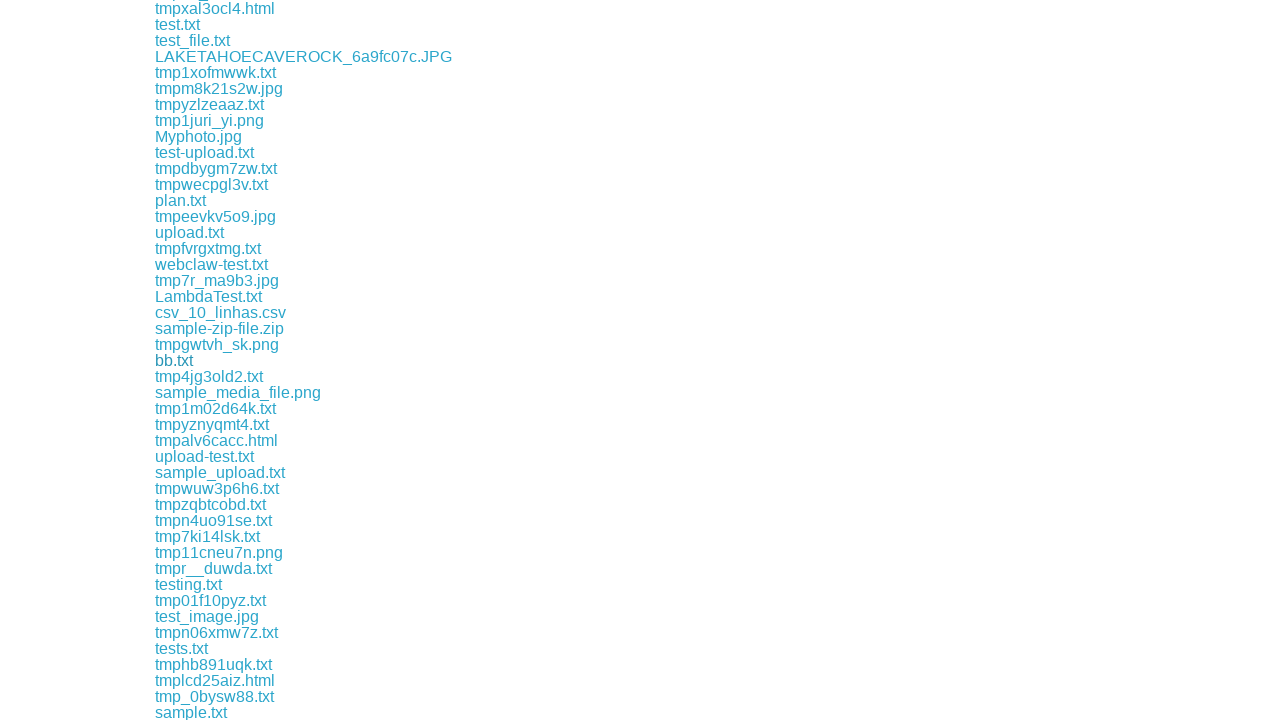

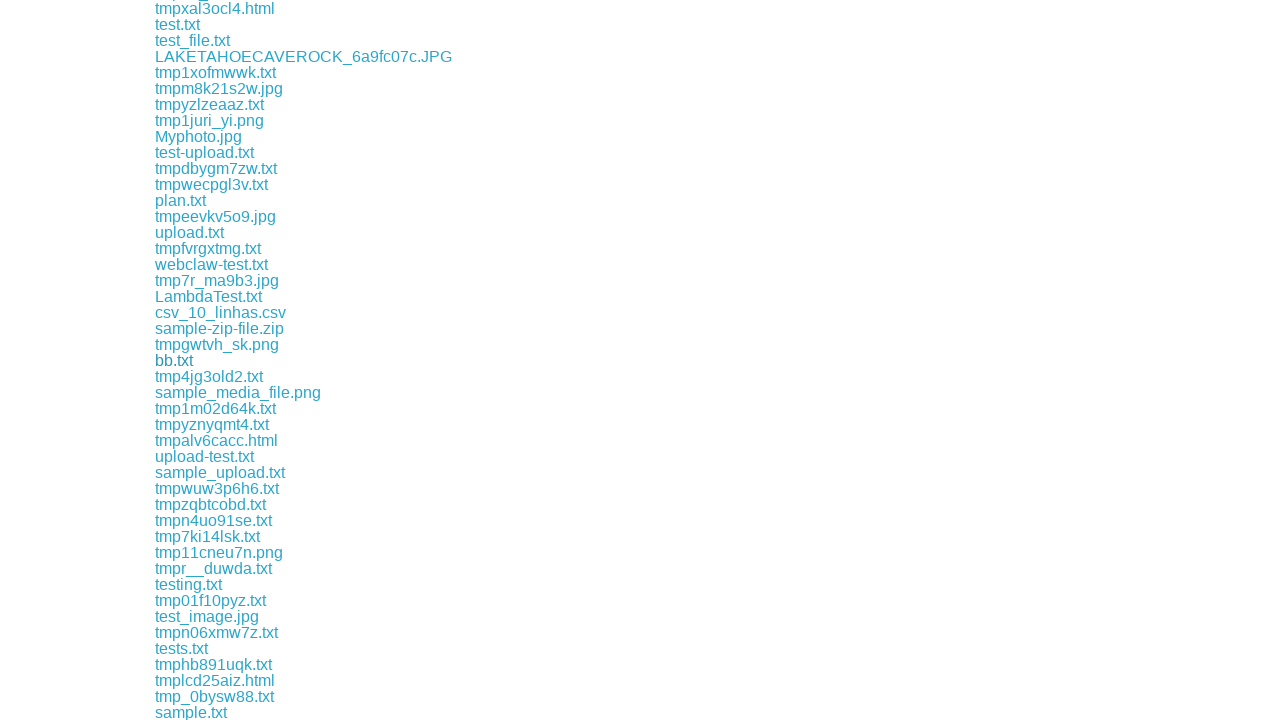